Tests todo list form by adding a single todo item and marking it as completed using the checkbox

Starting URL: https://demo.playwright.dev/todomvc/#/

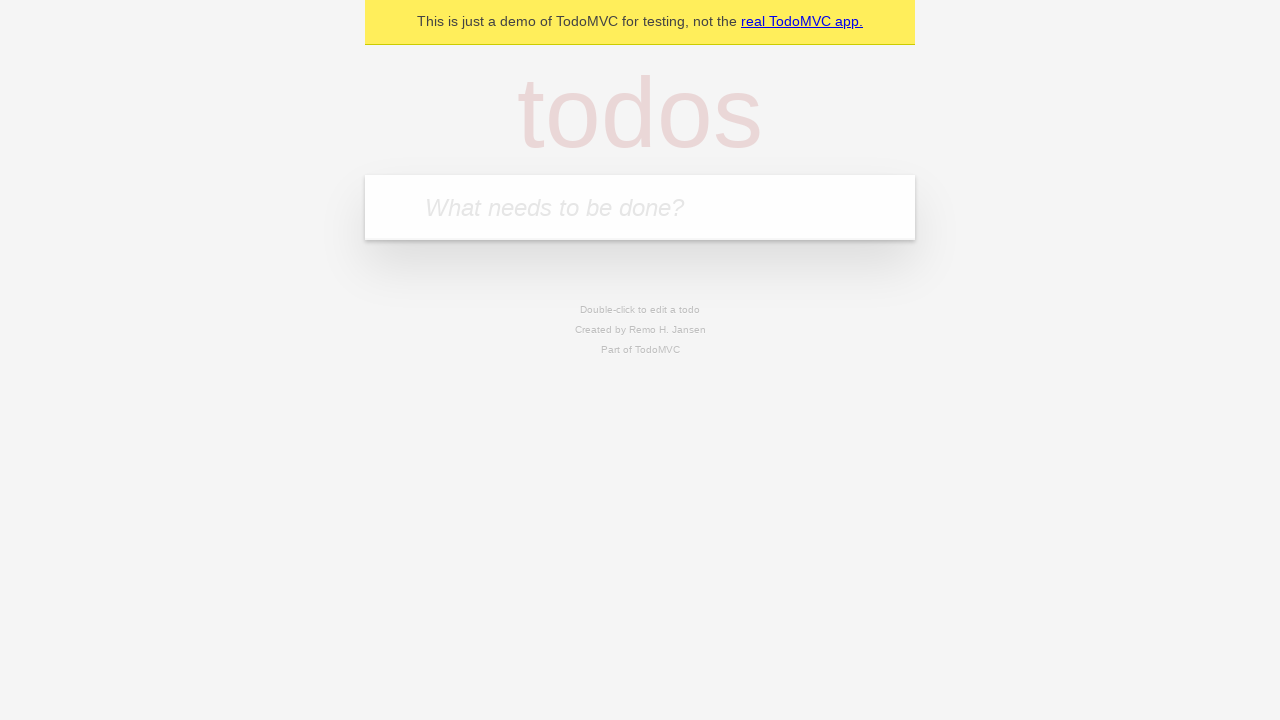

Filled todo input field with 'Complete project report' on [placeholder="What needs to be done?"]
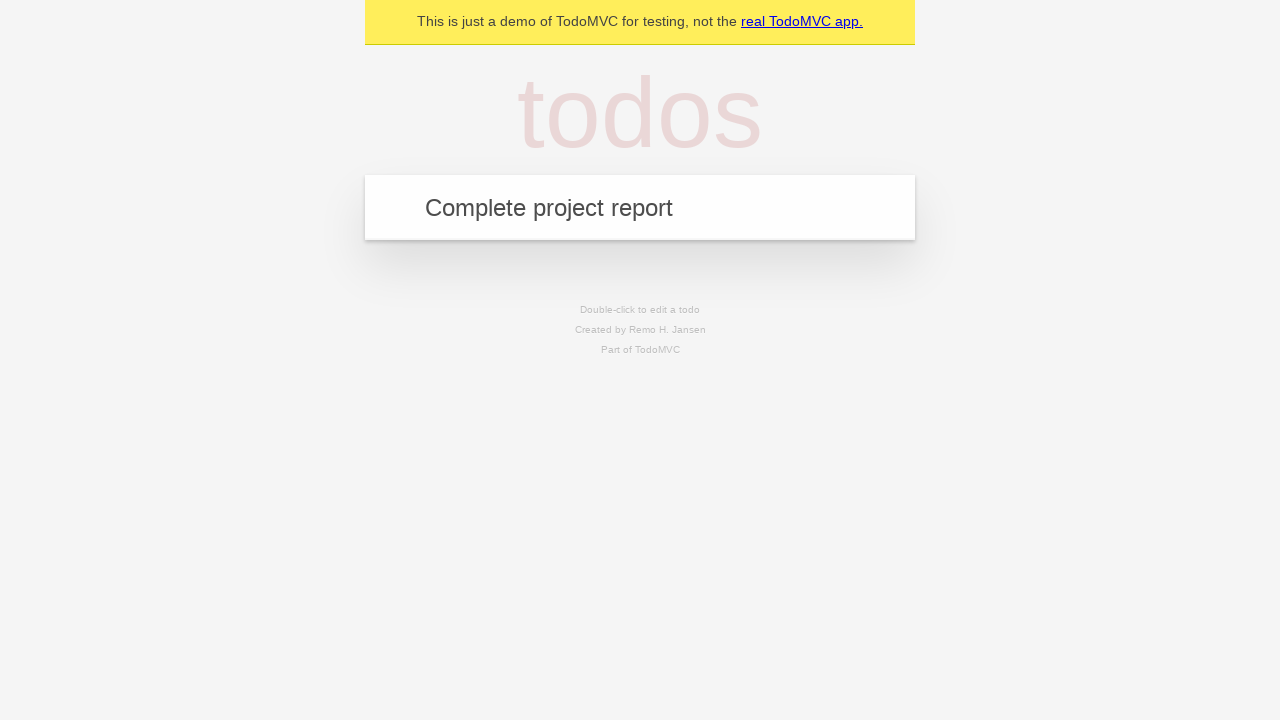

Pressed Enter to add todo item on [placeholder="What needs to be done?"]
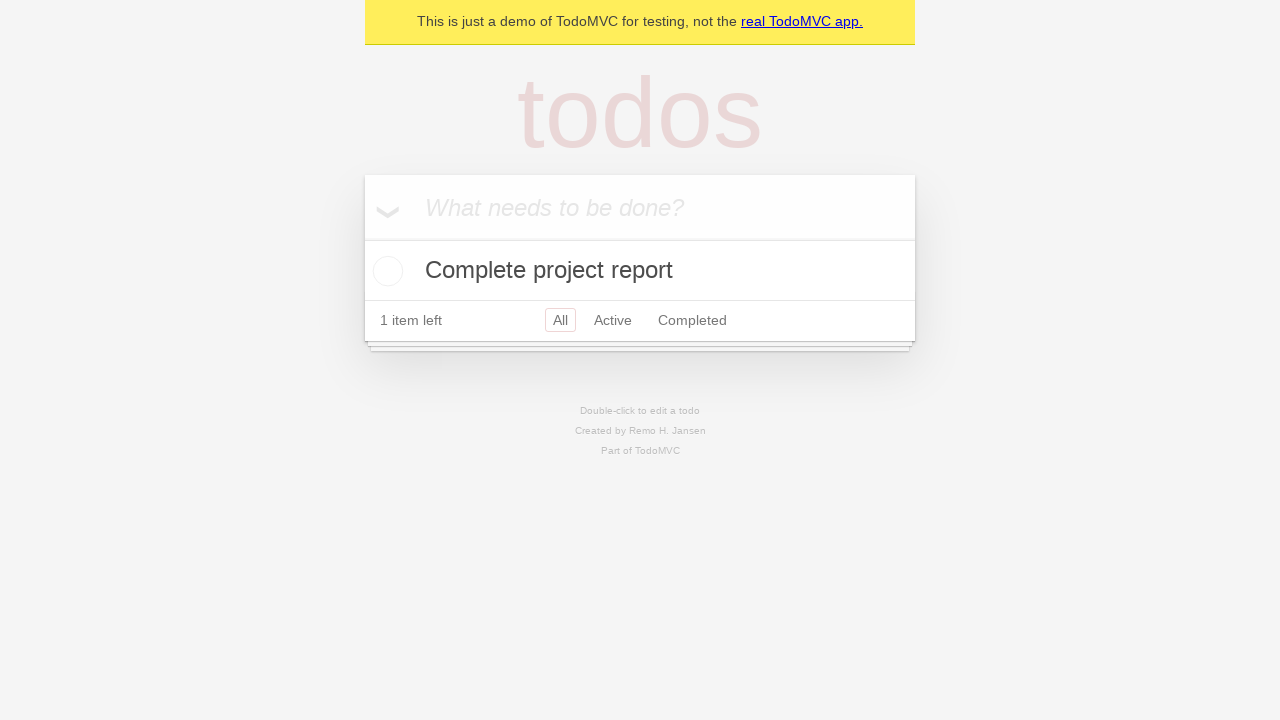

Located checkbox element for todo item
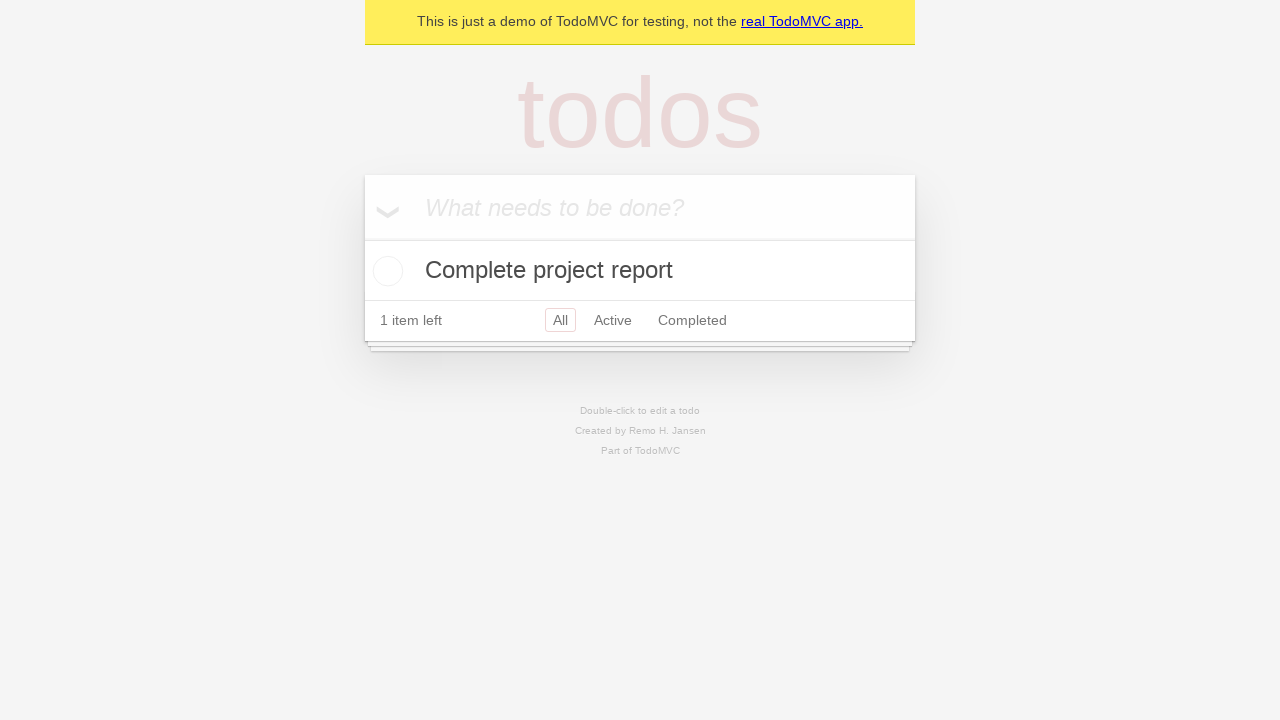

Marked todo item as completed by checking checkbox at (385, 271) on .toggle
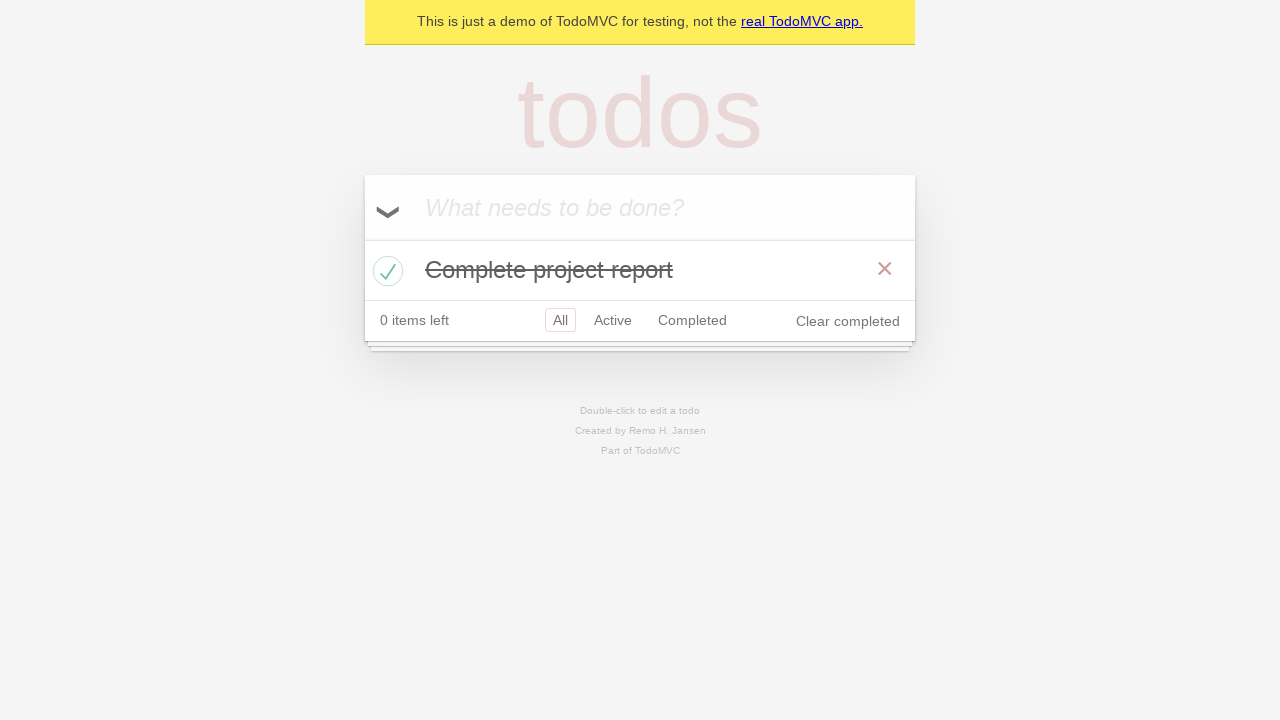

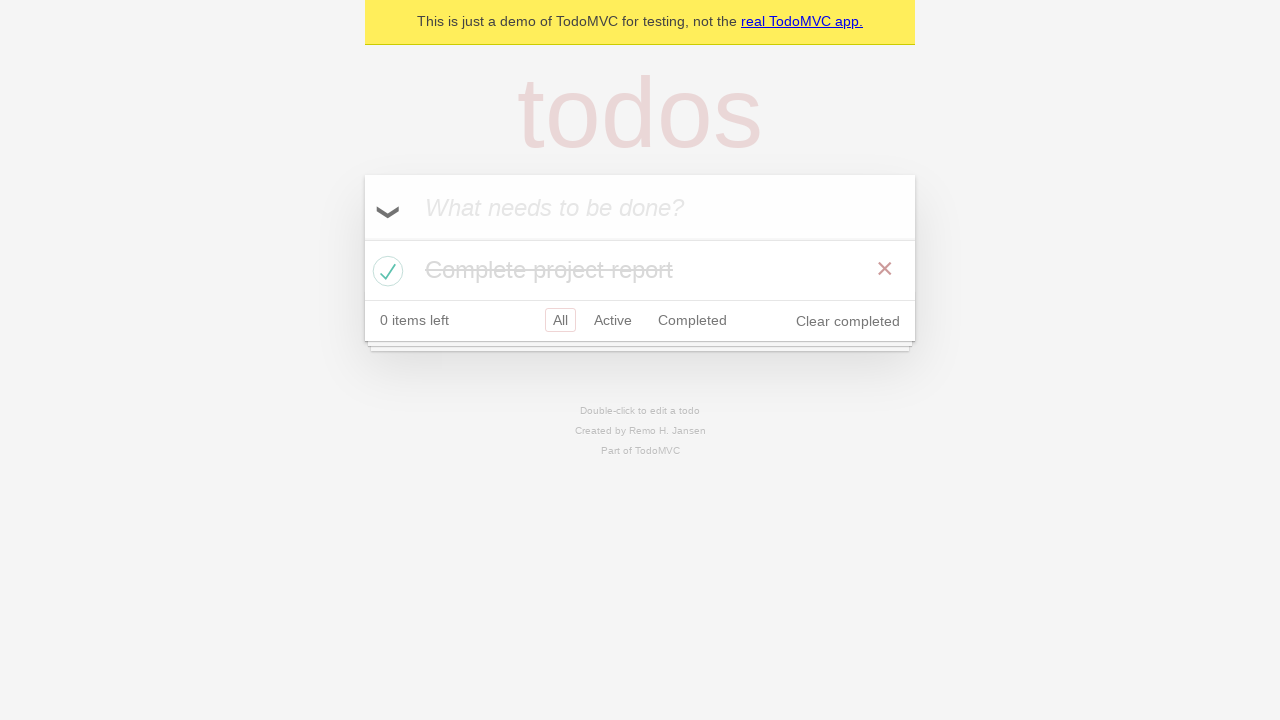